Tests form interaction on a practice automation page by selecting a specific checkbox, clicking a radio button, and verifying the show/hide functionality of a text element

Starting URL: https://rahulshettyacademy.com/AutomationPractice/

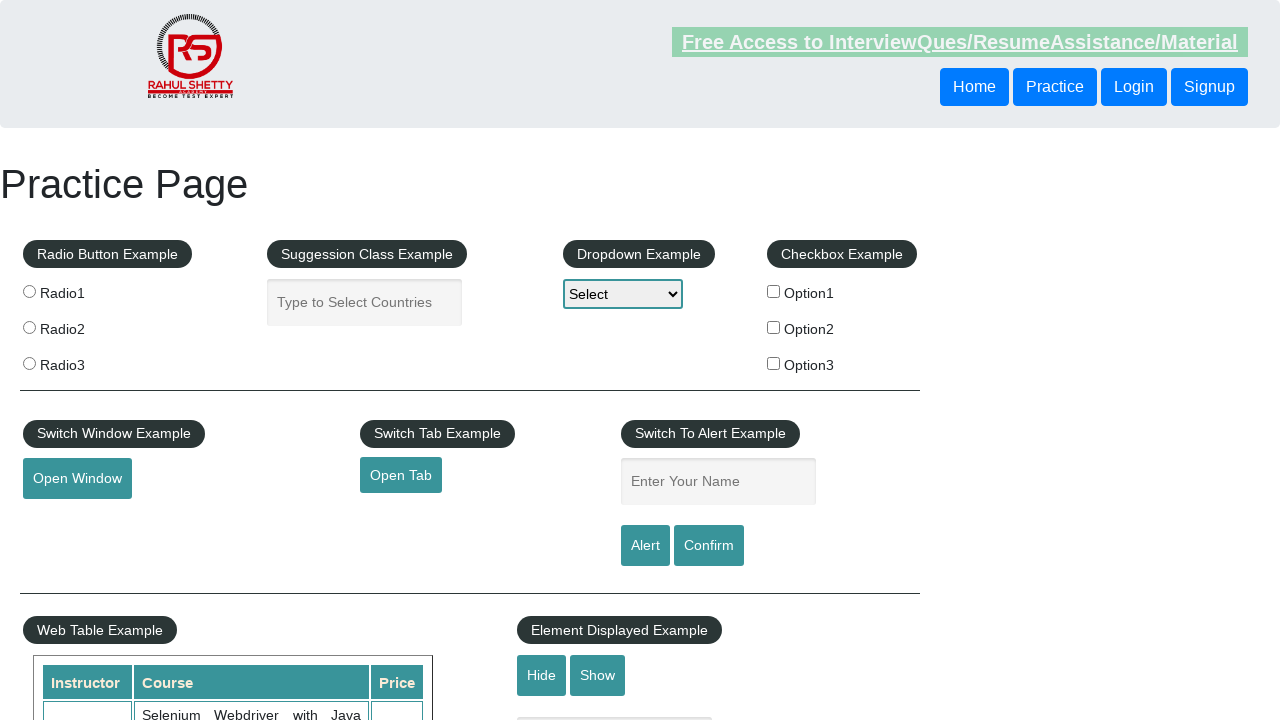

Clicked checkbox with value 'option2' at (774, 327) on input[type='checkbox'][value='option2']
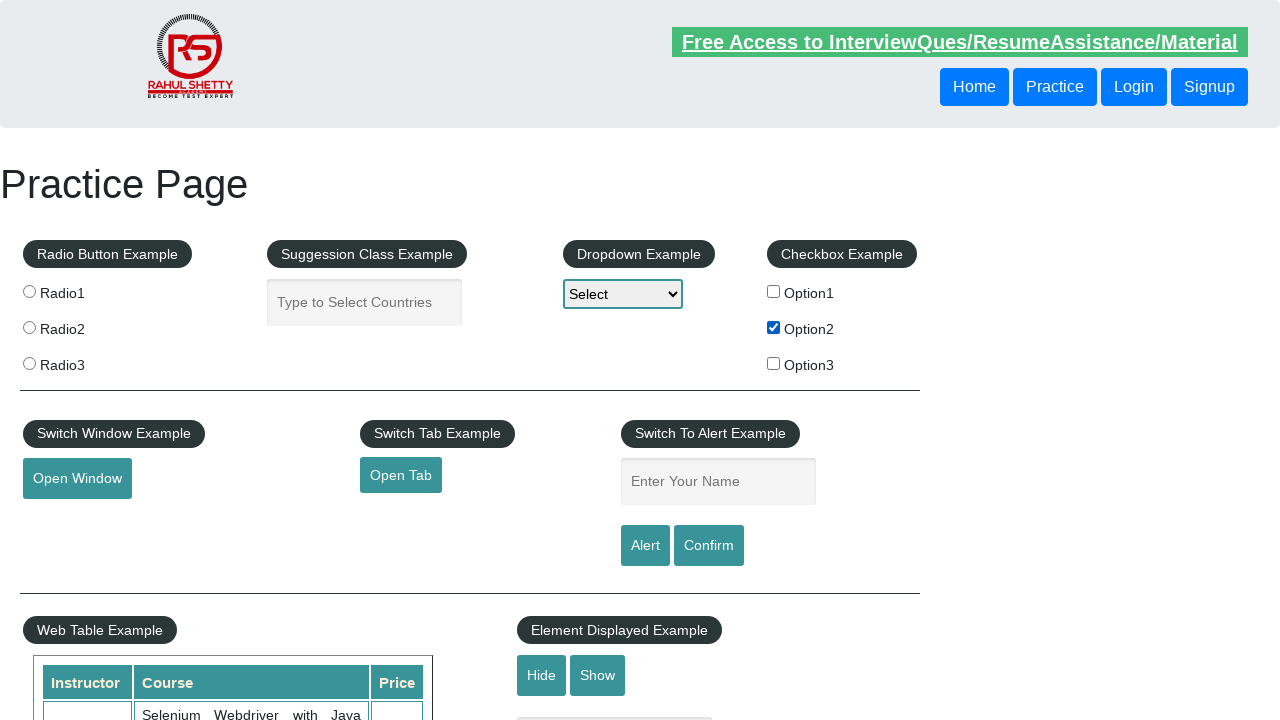

Verified checkbox with value 'option2' is selected
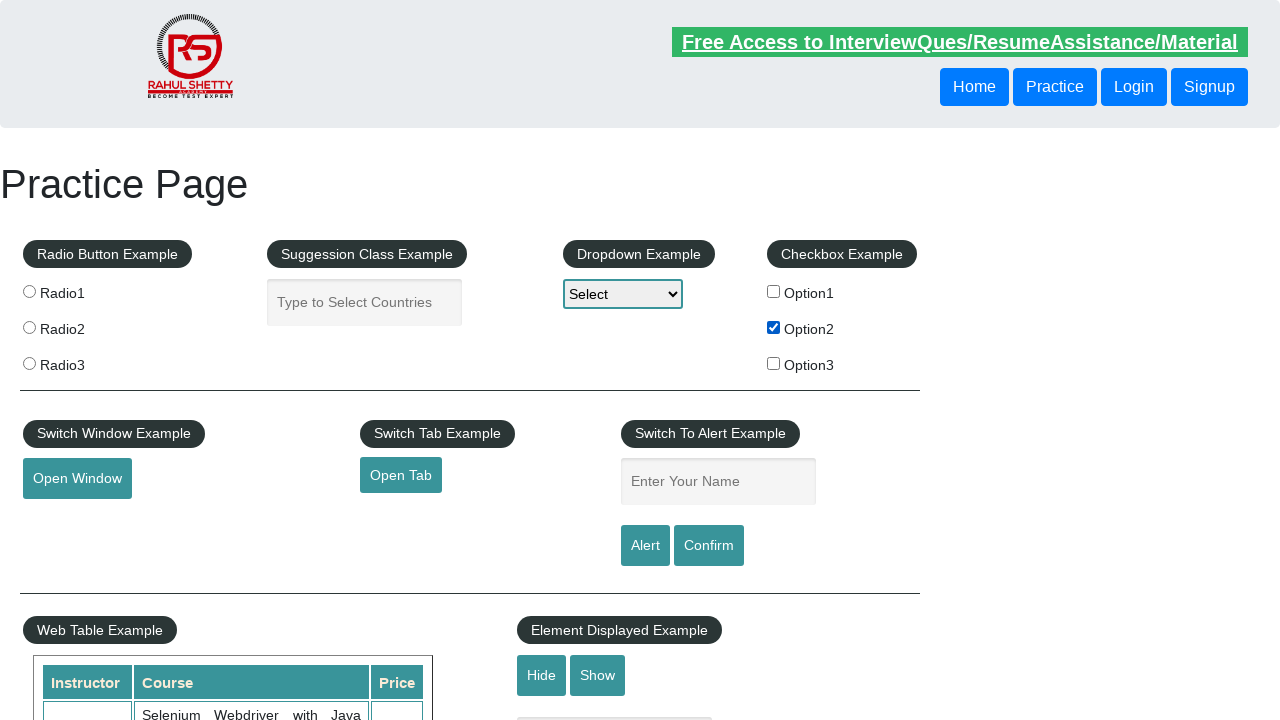

Clicked radio button with value 'radio3' at (29, 363) on input[type='radio'][value='radio3']
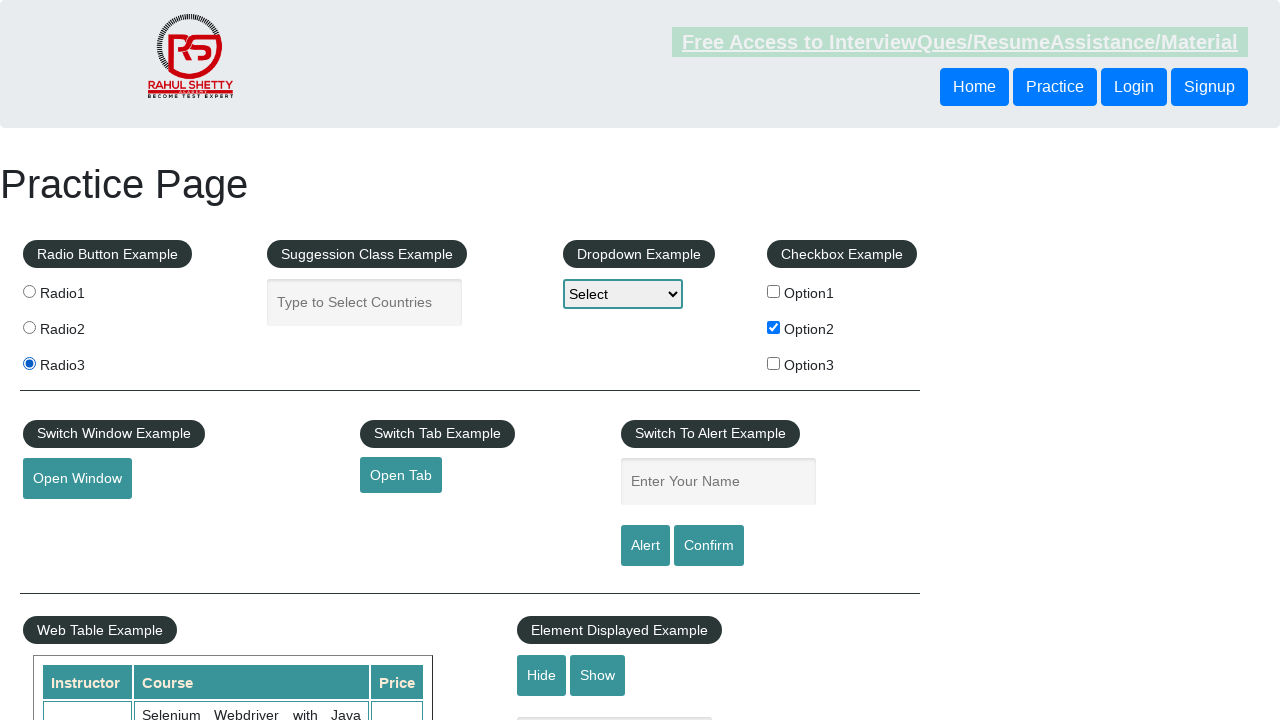

Verified radio button with value 'radio3' is selected
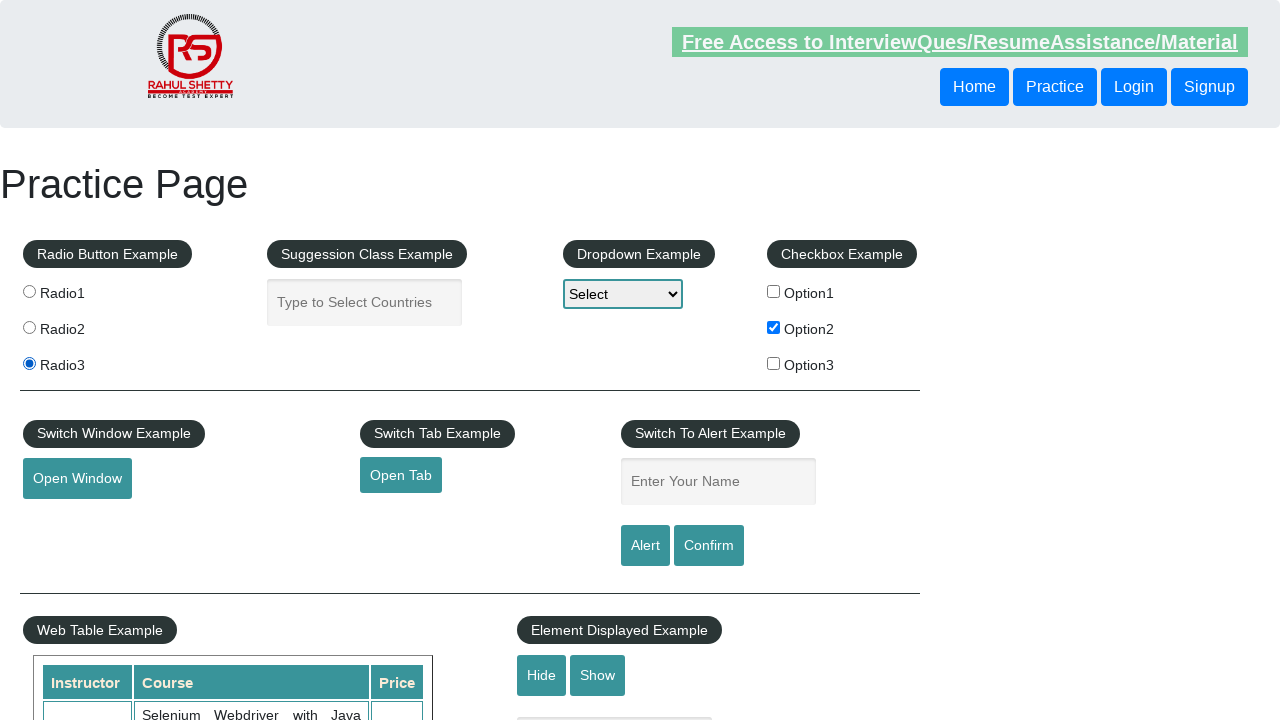

Verified text element with id 'displayed-text' is initially visible
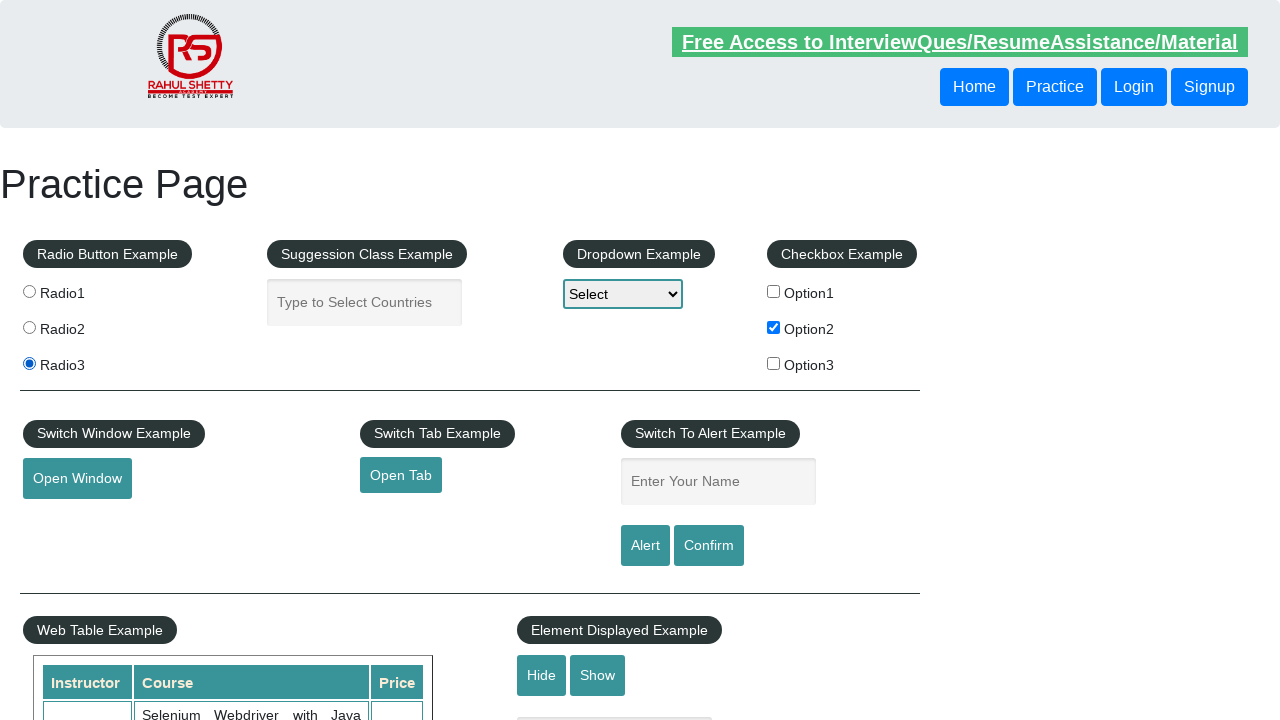

Clicked hide button to hide text element at (542, 675) on #hide-textbox
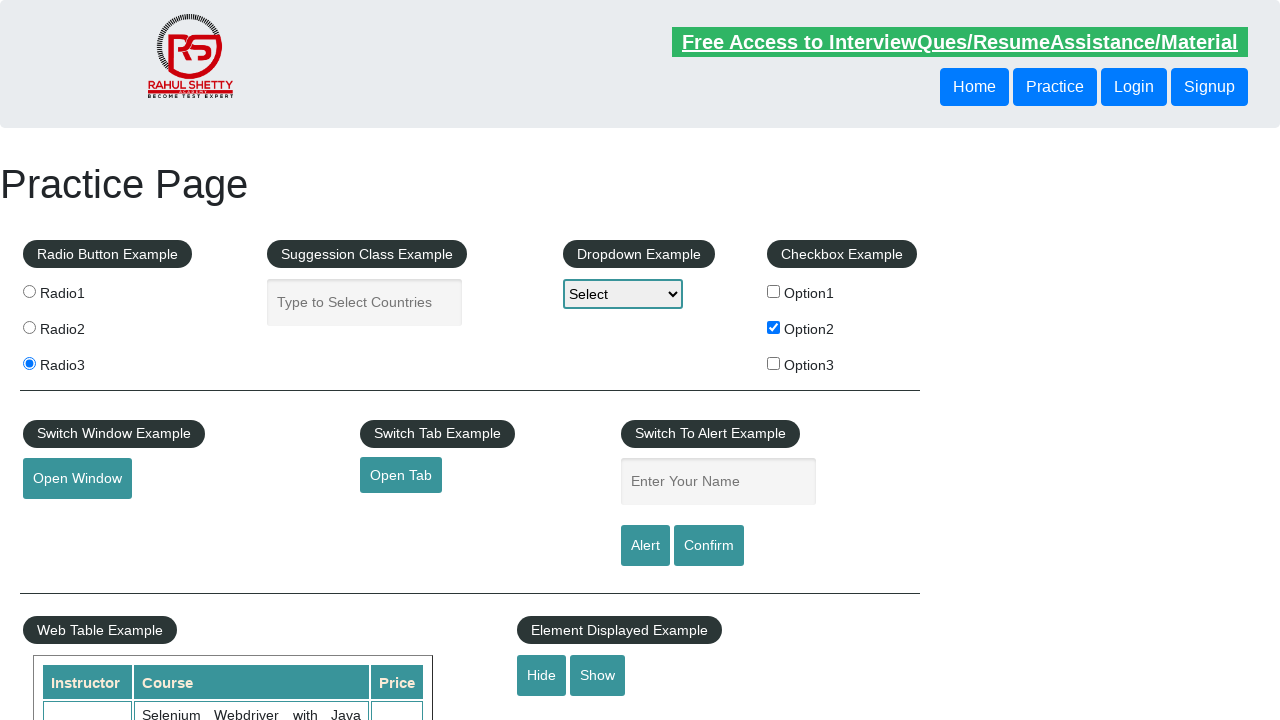

Waited for text element to become hidden
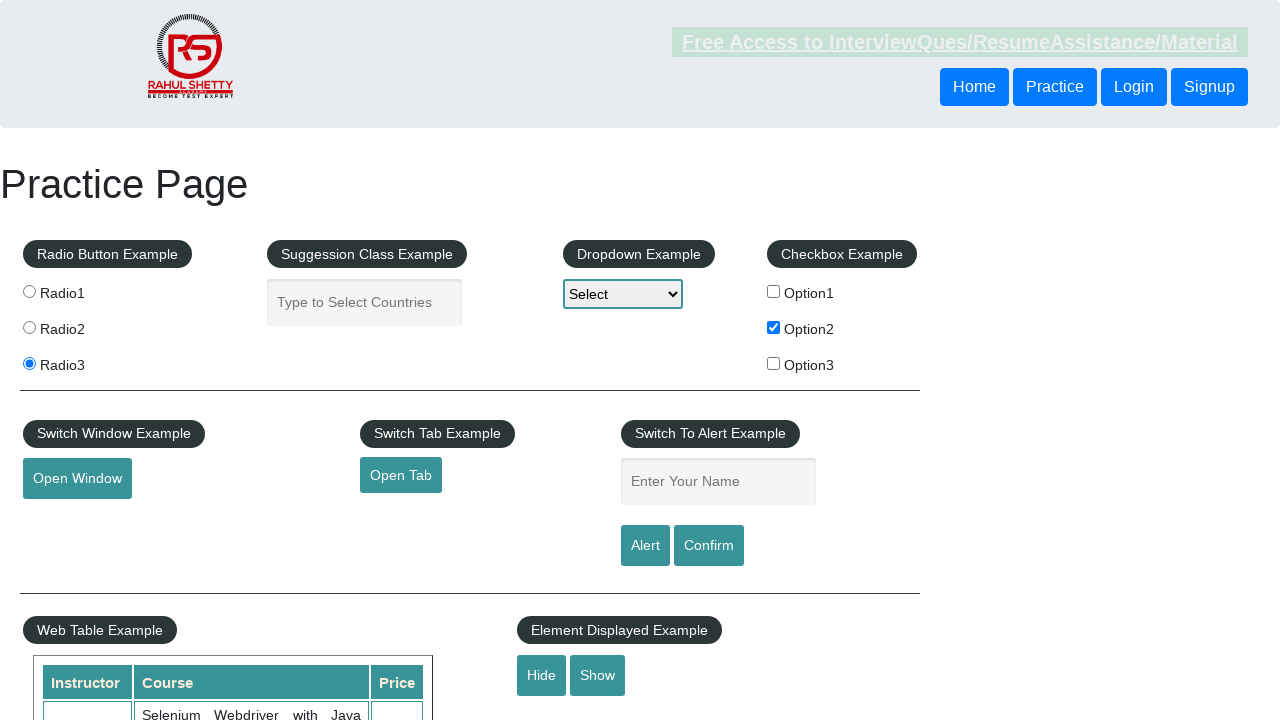

Verified text element with id 'displayed-text' is now hidden
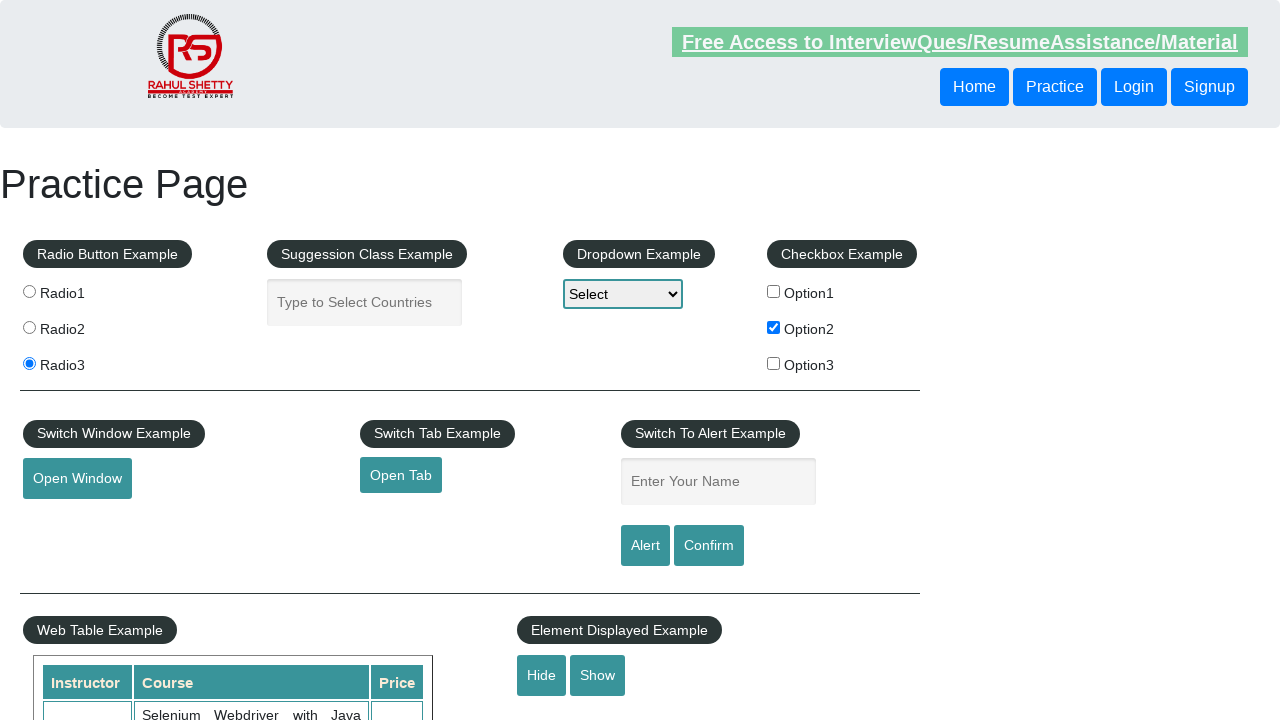

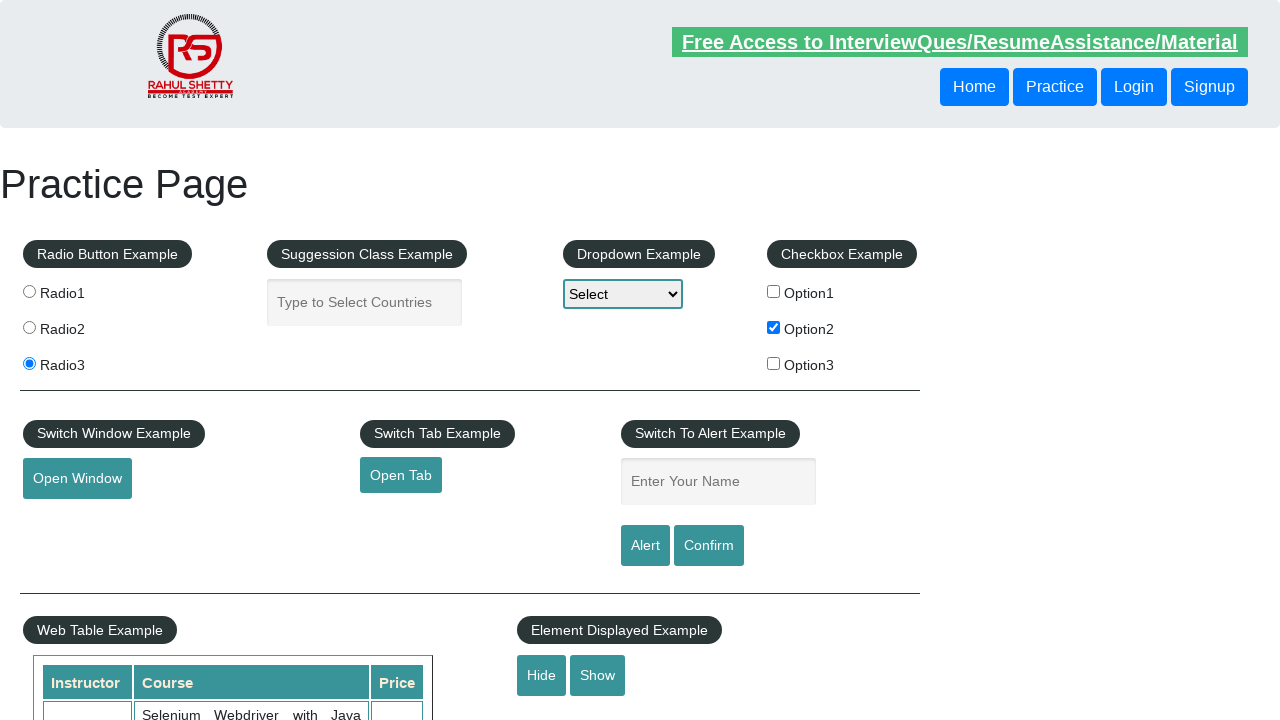